Tests input field enable/disable functionality by clicking disable and enable buttons

Starting URL: https://codenboxautomationlab.com/practice/

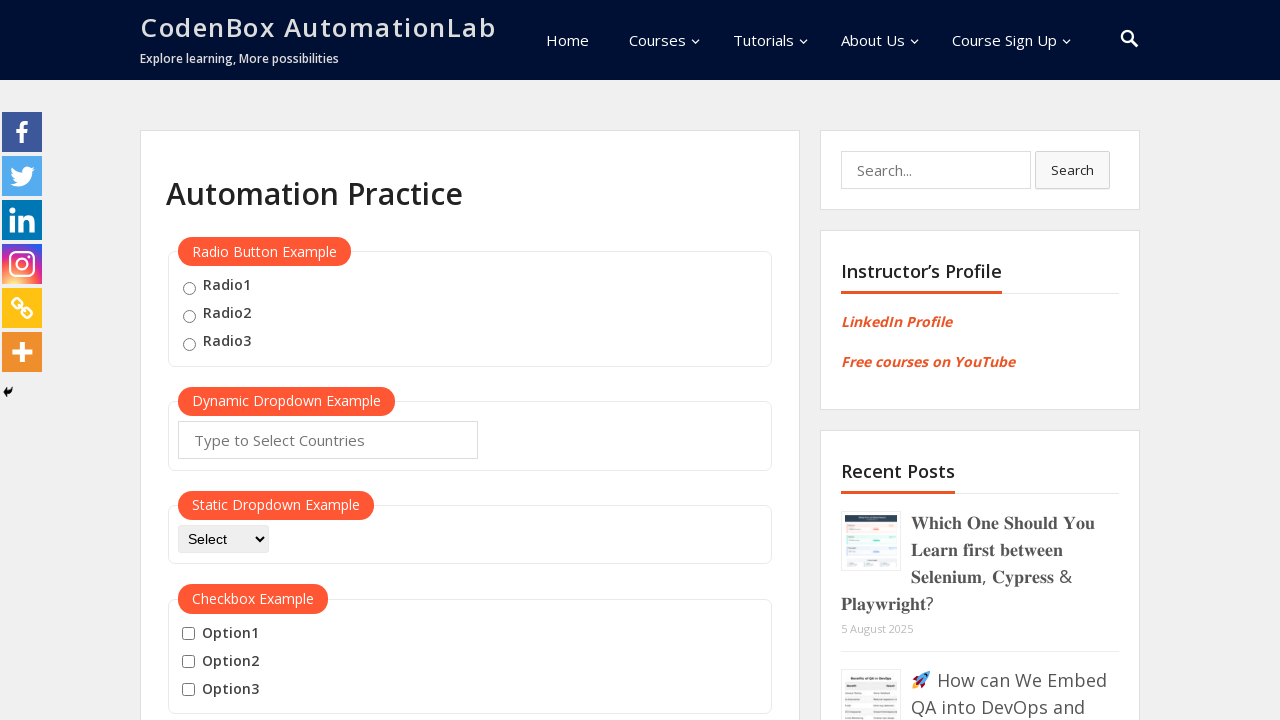

Clicked disable button to disable the input field at (217, 361) on #disabled-button
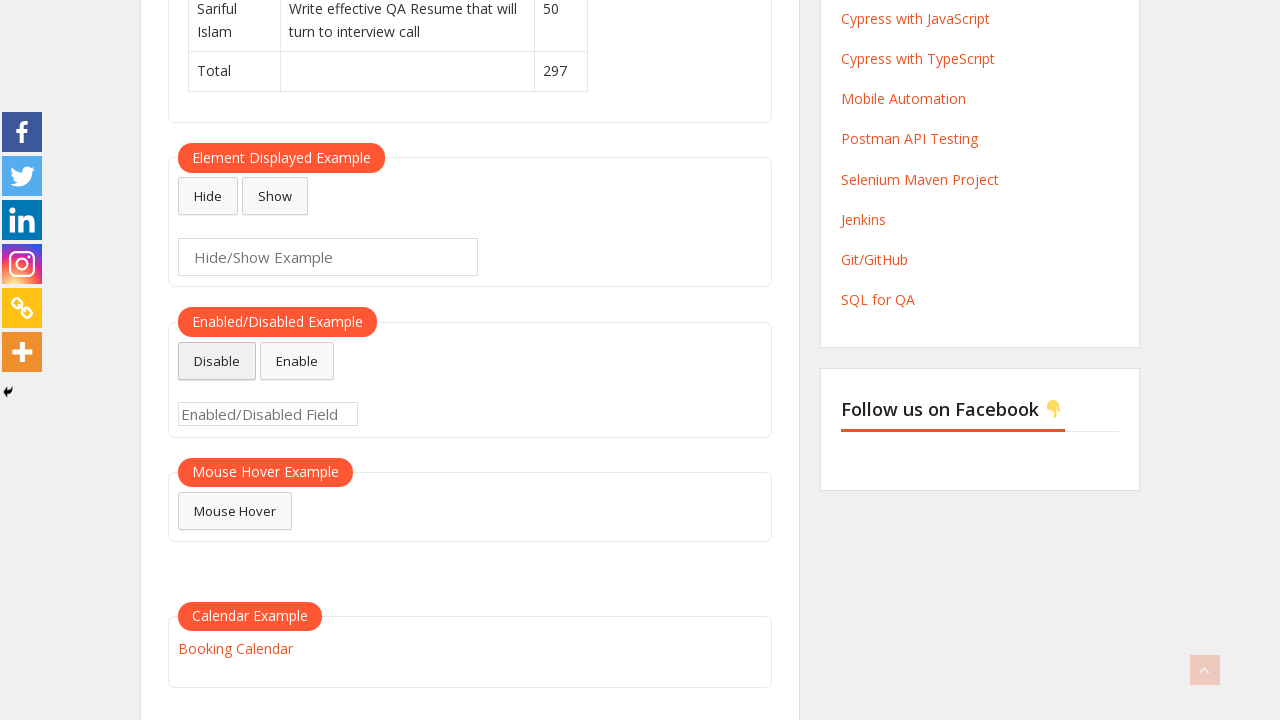

Clicked enable button to re-enable the input field at (297, 361) on #enabled-button
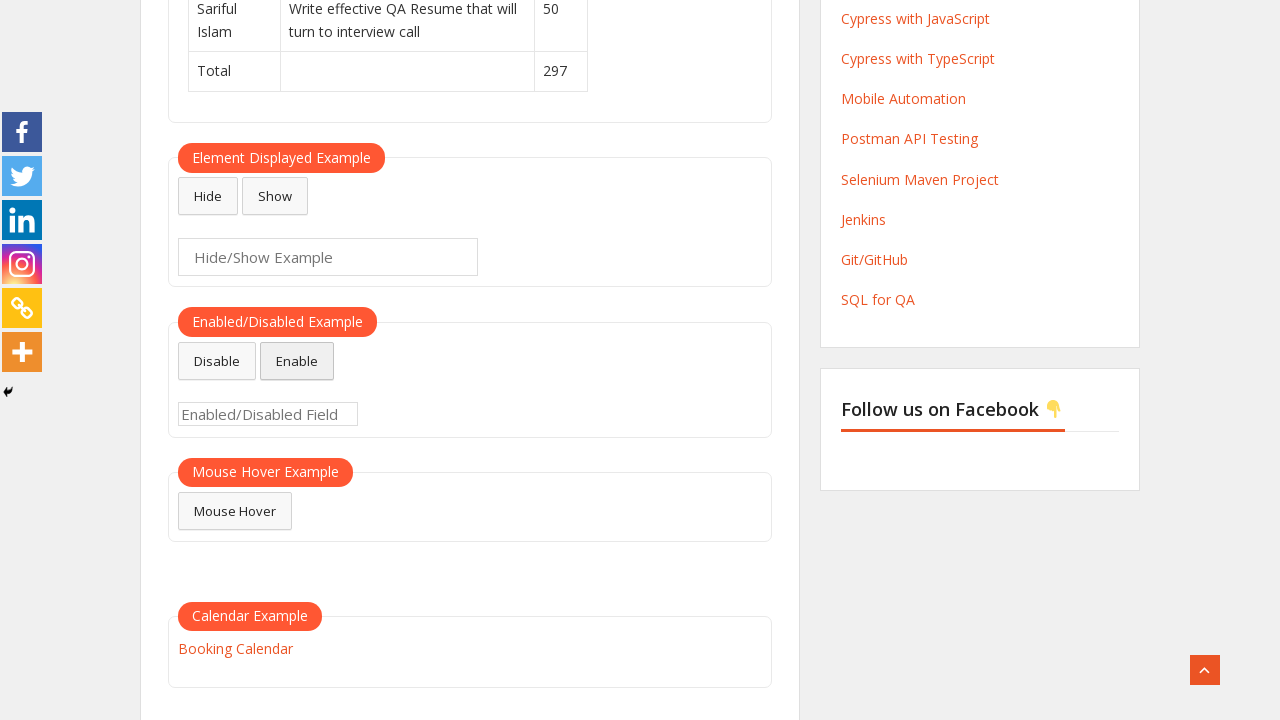

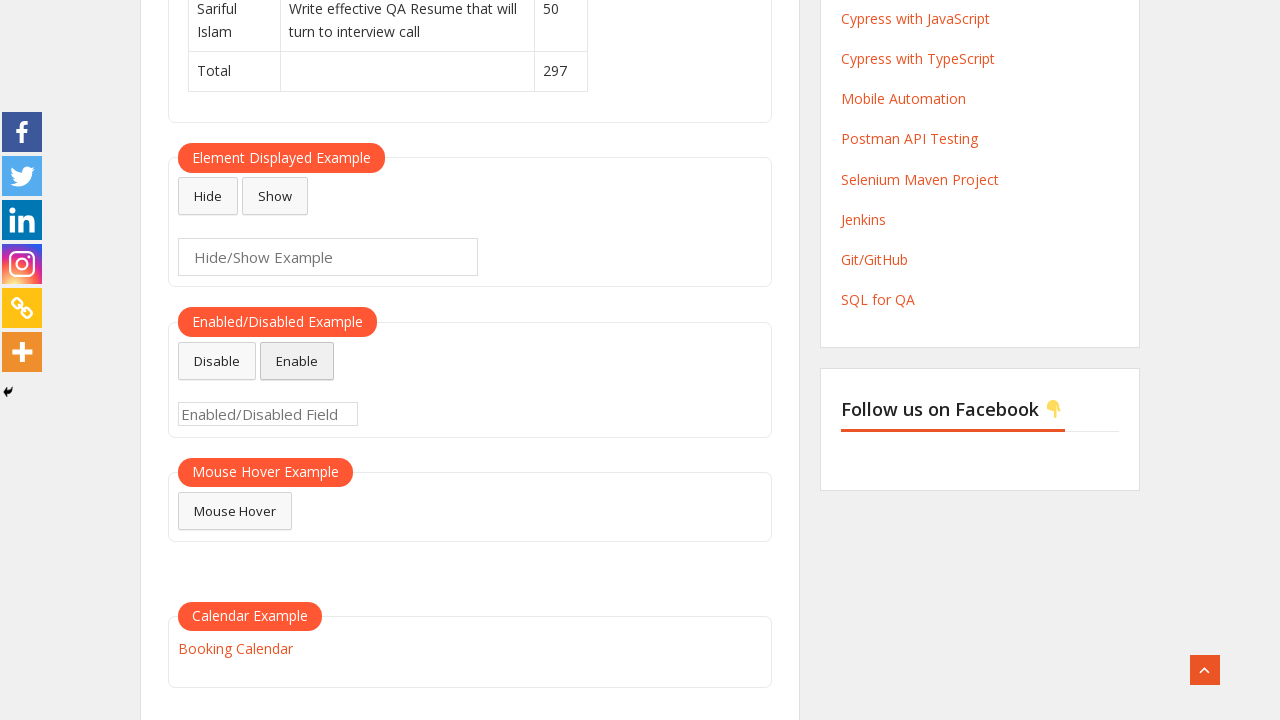